Tests right-click context menu functionality by performing a right-click on a button, selecting "Copy" from the context menu, and accepting the resulting alert dialog

Starting URL: https://swisnl.github.io/jQuery-contextMenu/demo.html

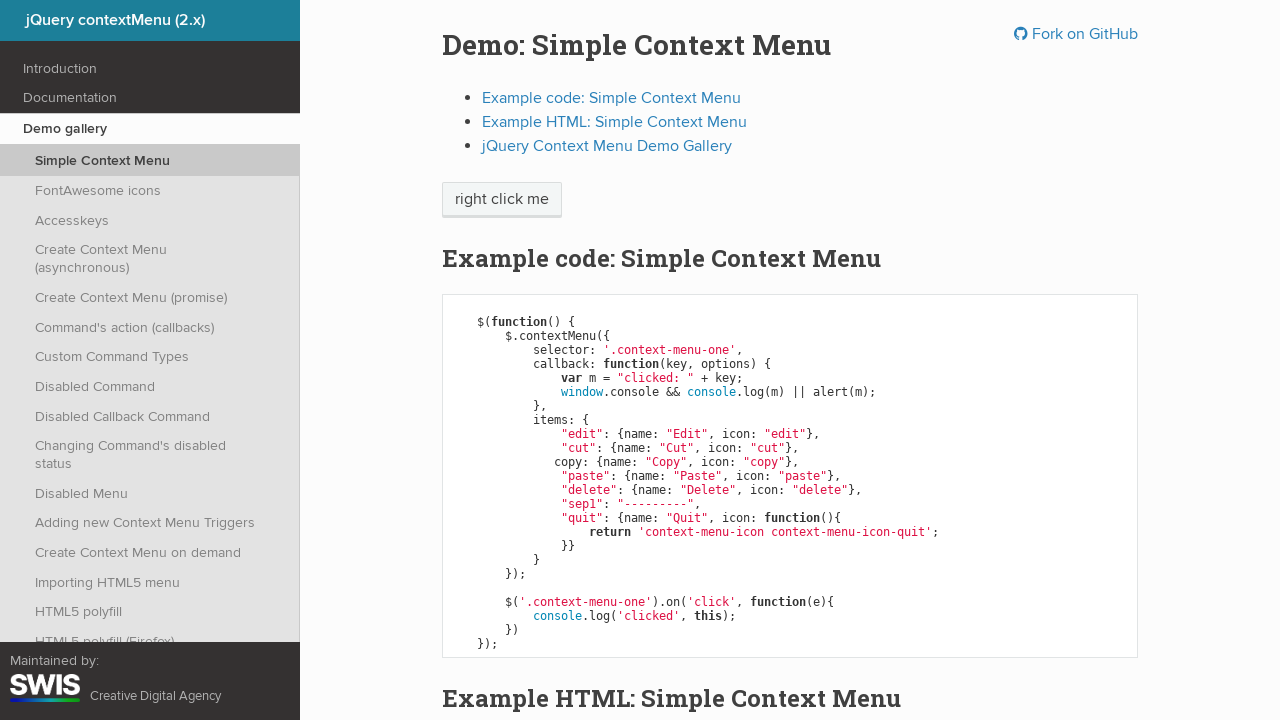

Right-clicked on context menu button at (502, 200) on span.context-menu-one.btn.btn-neutral
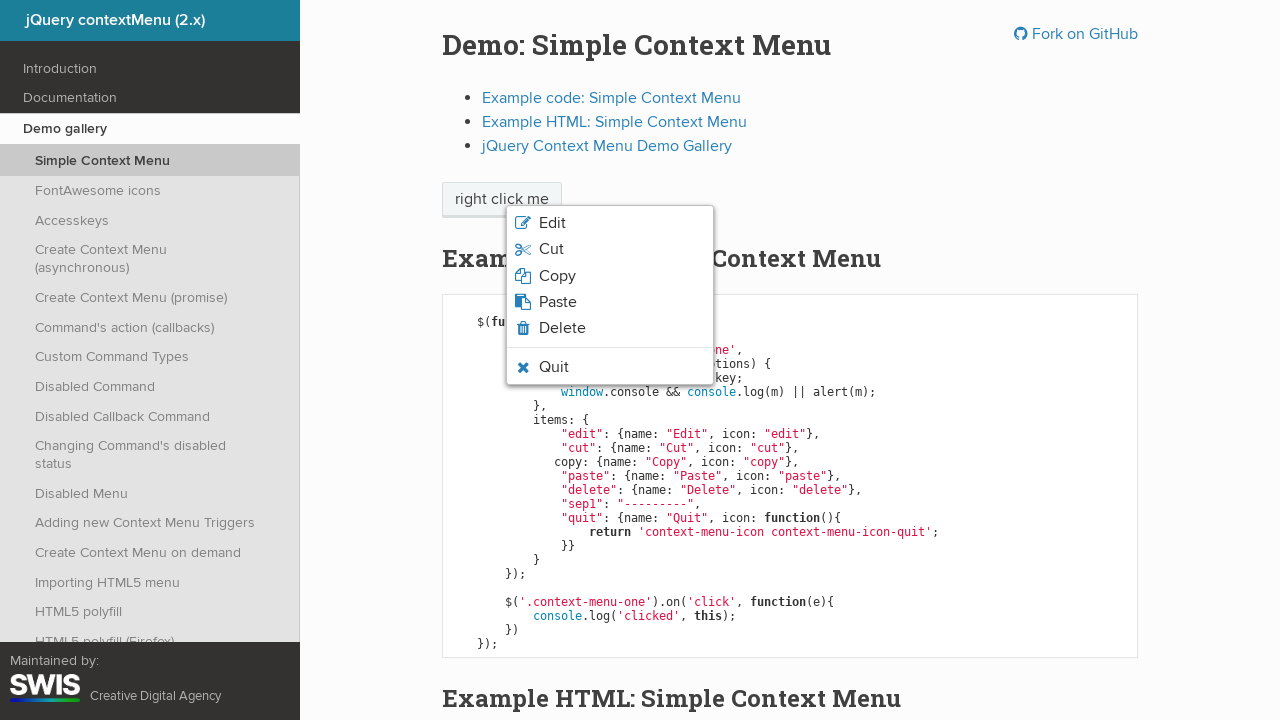

Clicked 'Copy' option from context menu at (557, 276) on xpath=//span[normalize-space()='Copy']
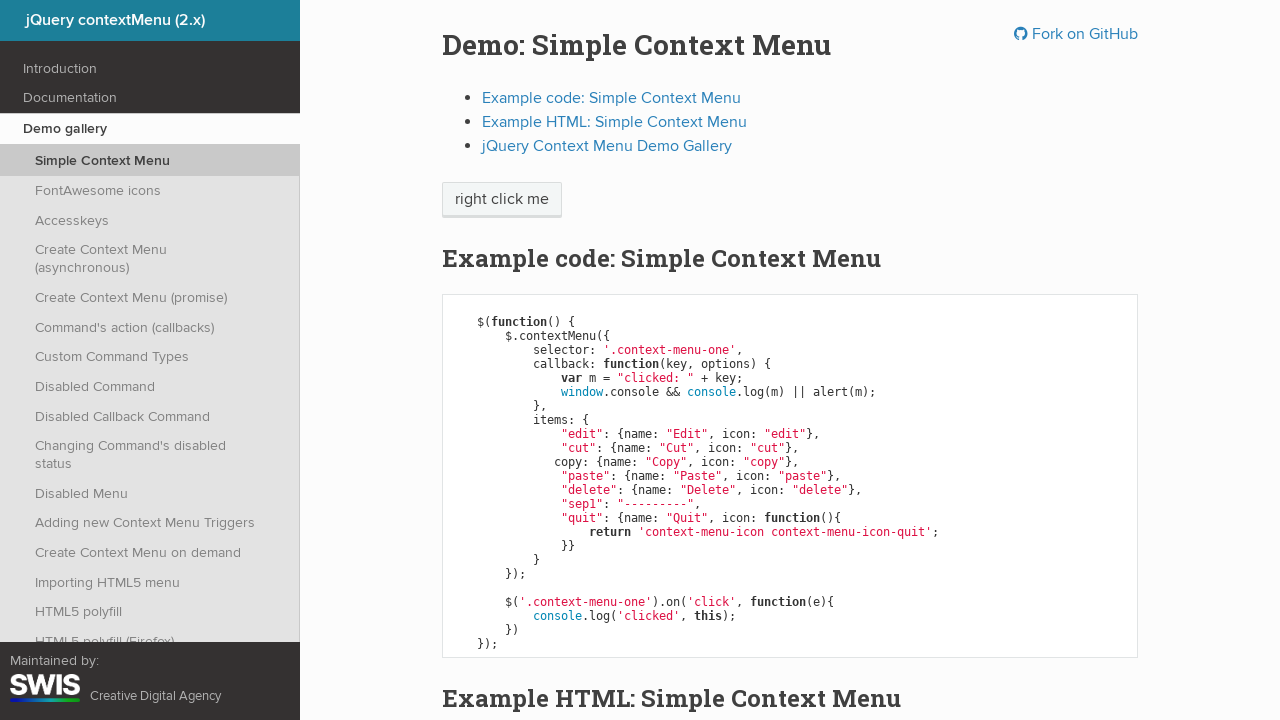

Set up dialog handler to accept alerts
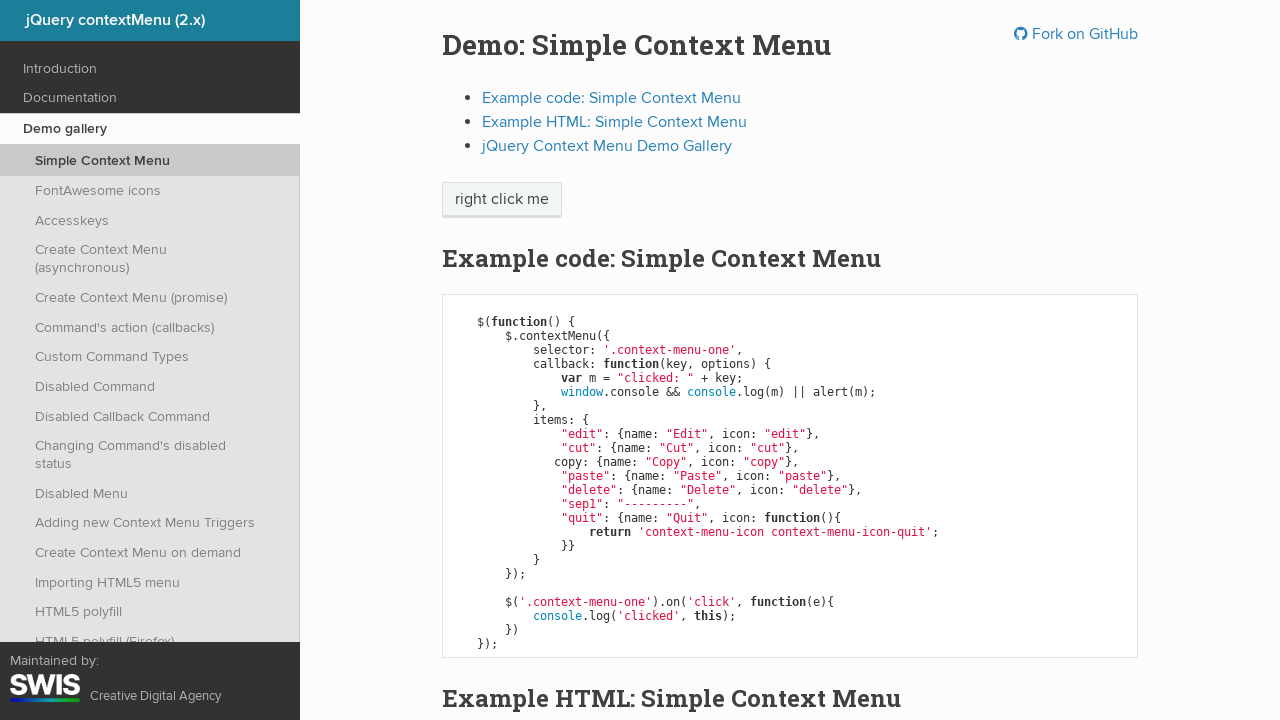

Waited for alert dialog to appear
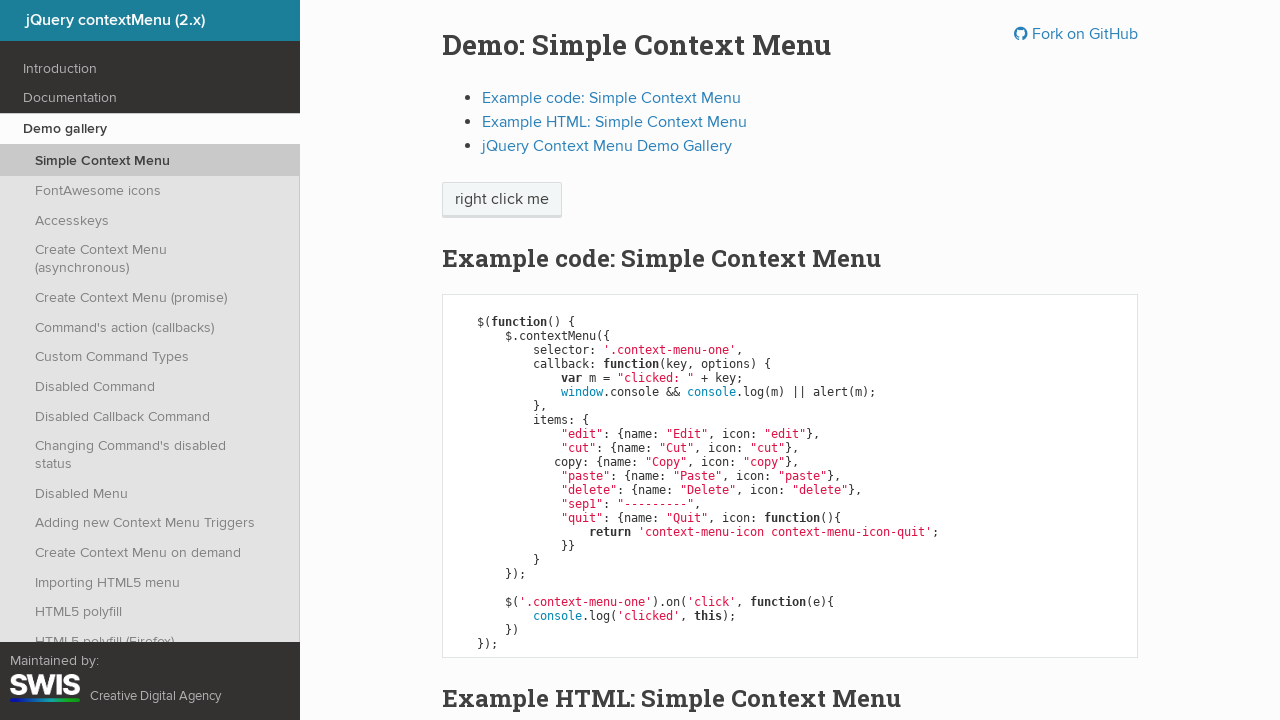

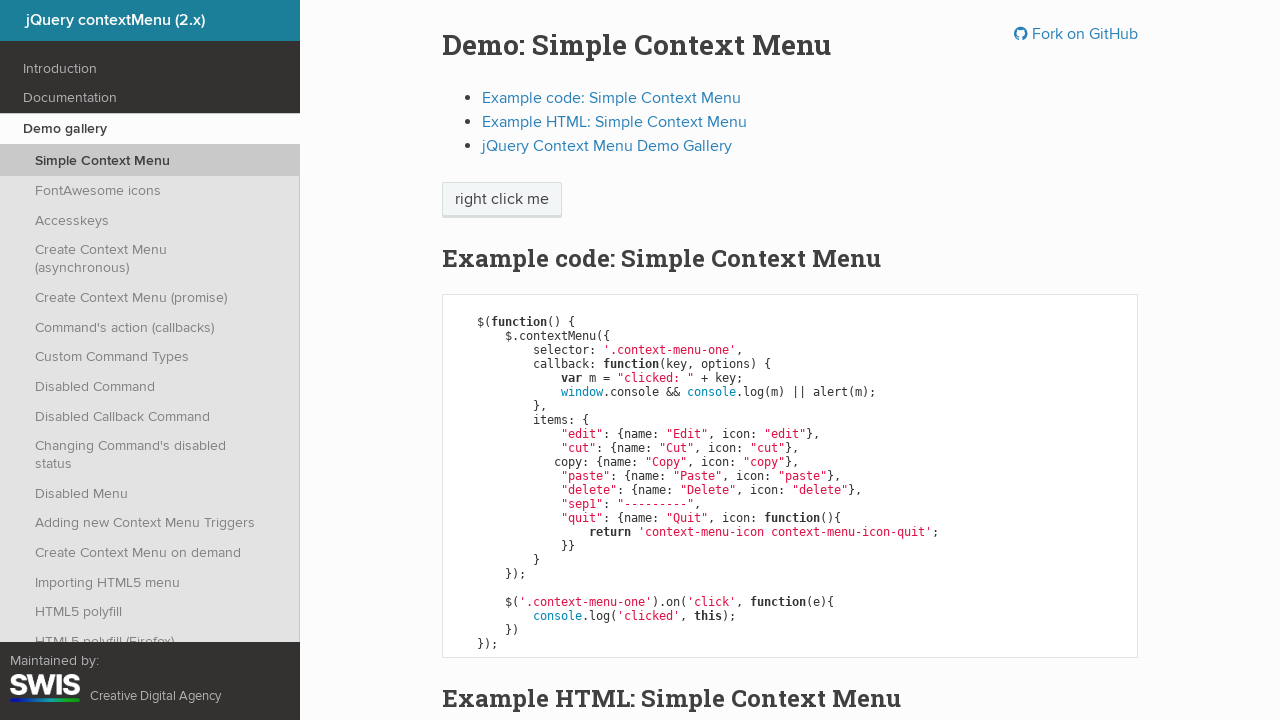